Tests a sample todo application by clicking on multiple checkbox items to check them off, then adding three new list items by typing in a text field and clicking an add button.

Starting URL: https://lambdatest.github.io/sample-todo-app/

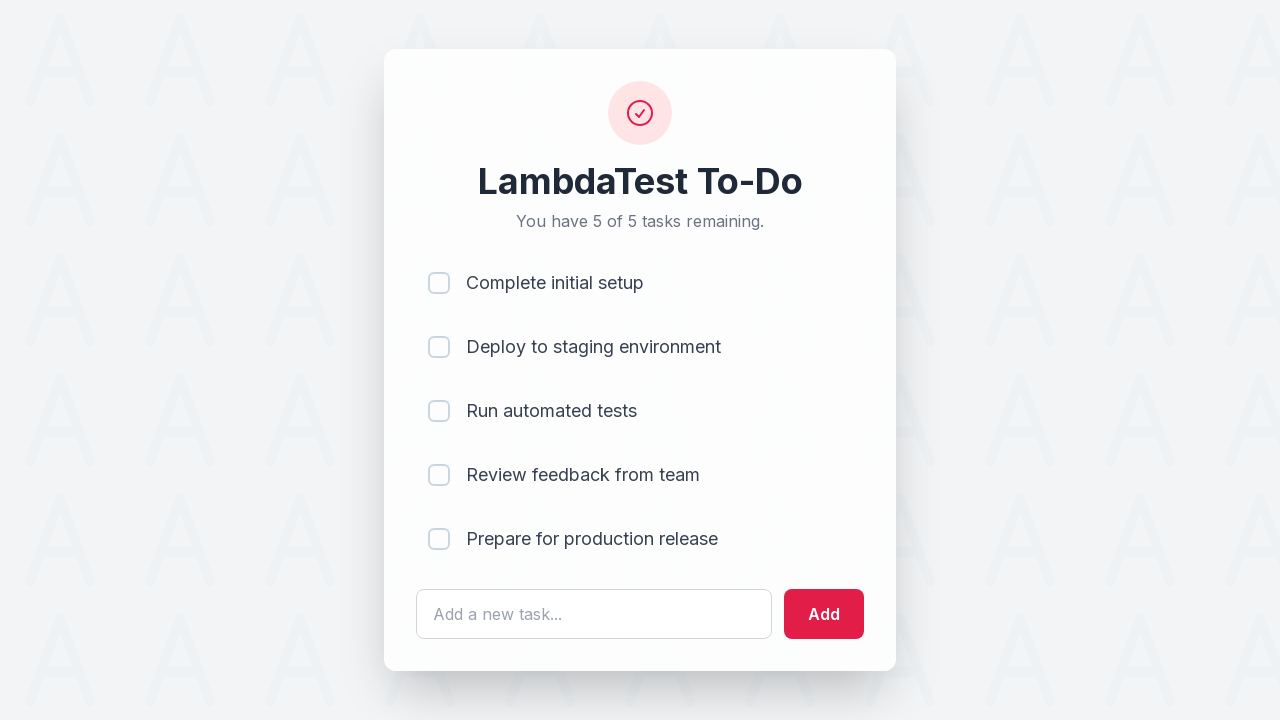

Checked first checkbox (li1) at (439, 283) on input[name='li1']
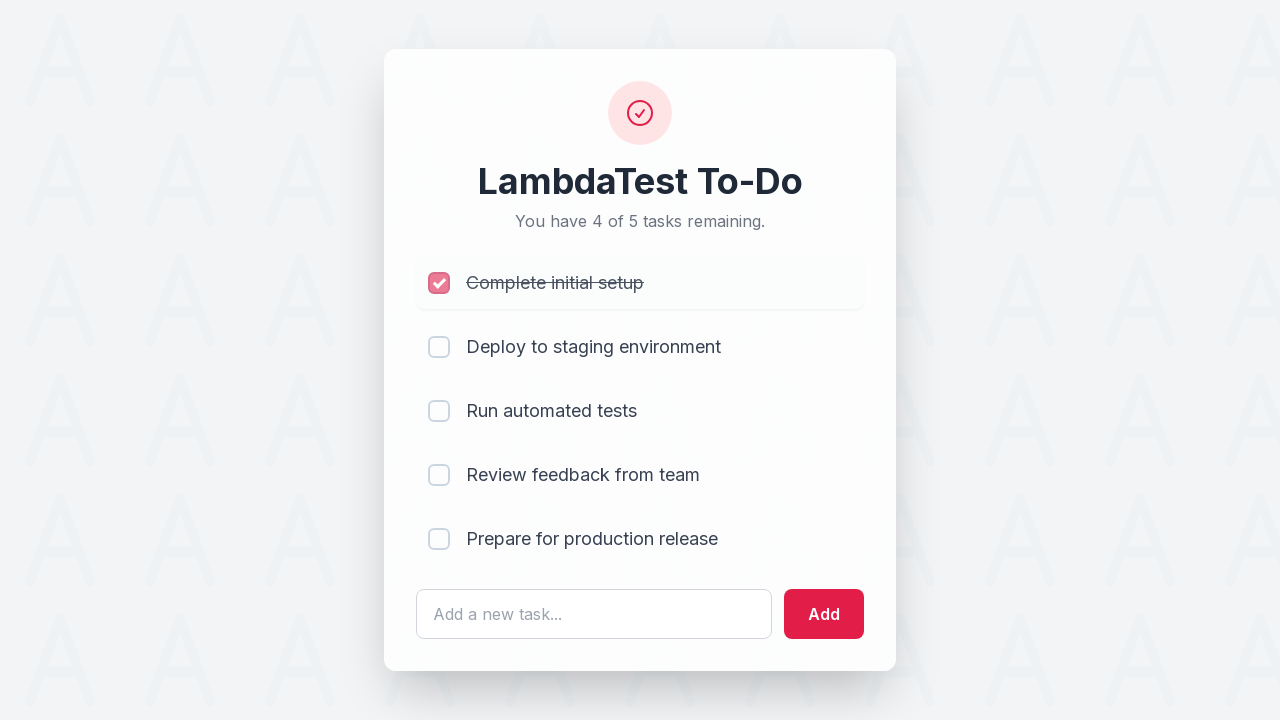

Checked second checkbox (li2) at (439, 347) on input[name='li2']
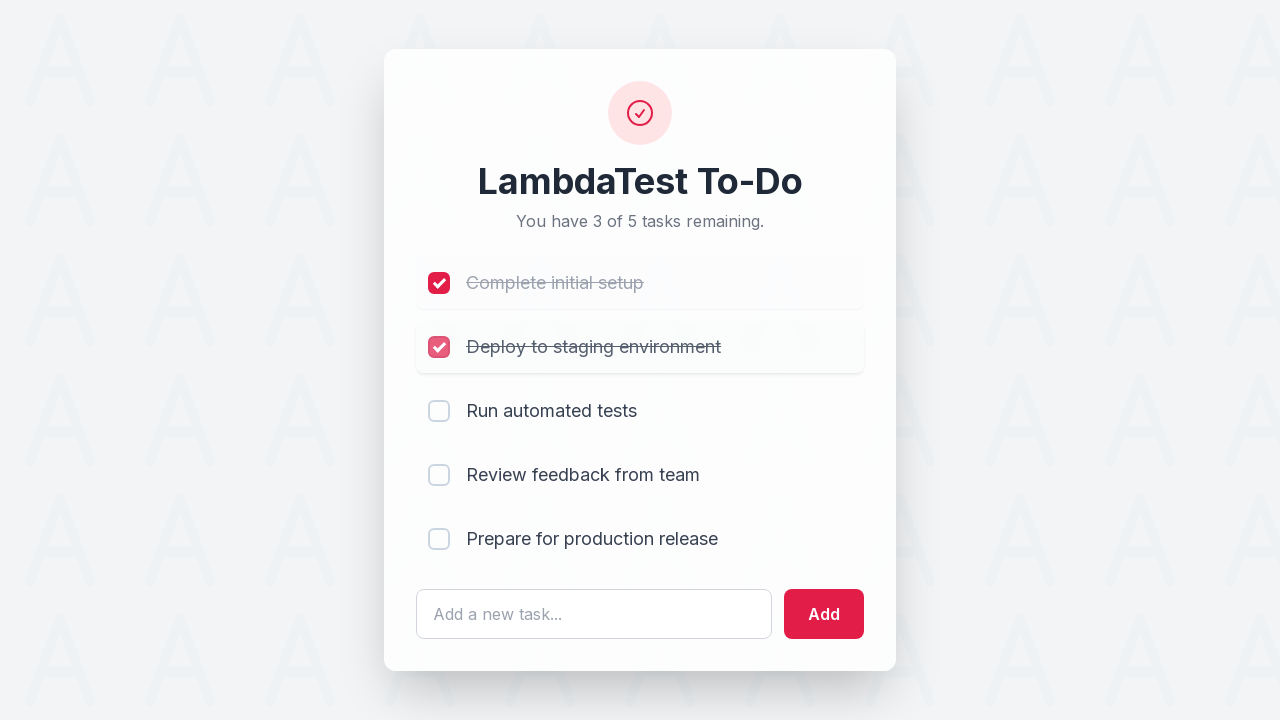

Checked third checkbox (li3) at (439, 411) on input[name='li3']
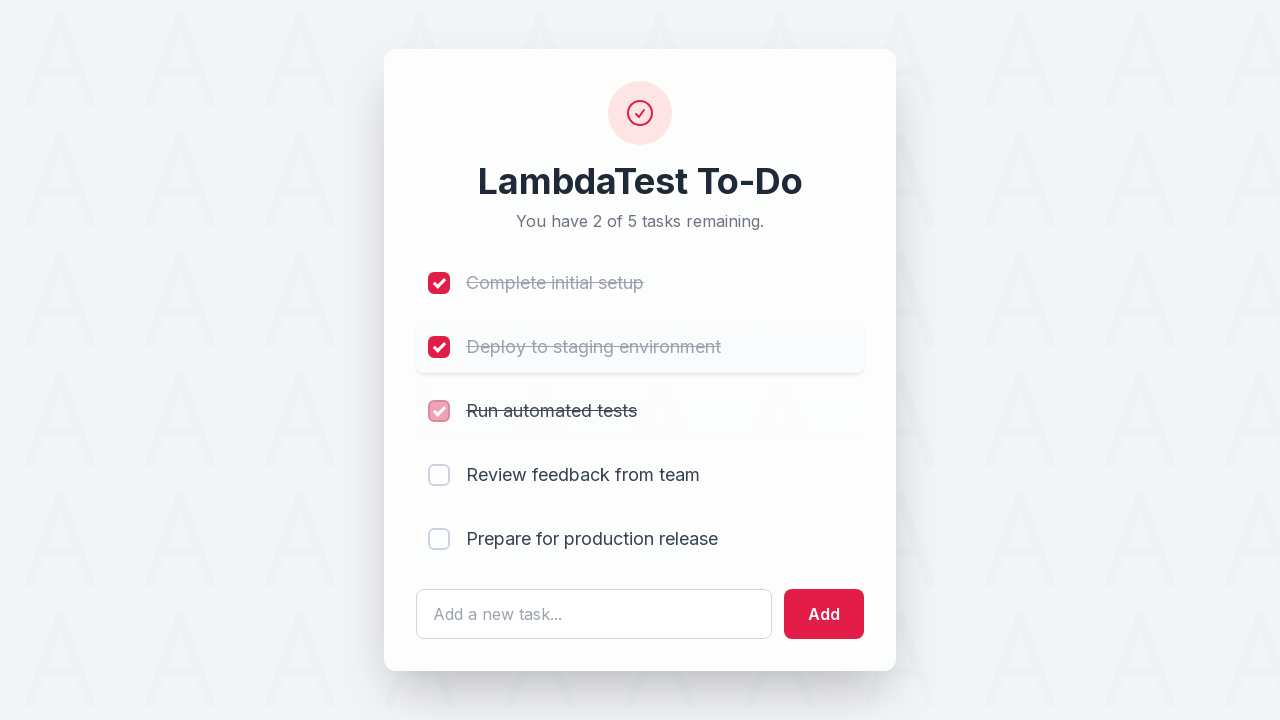

Checked fourth checkbox (li4) at (439, 475) on input[name='li4']
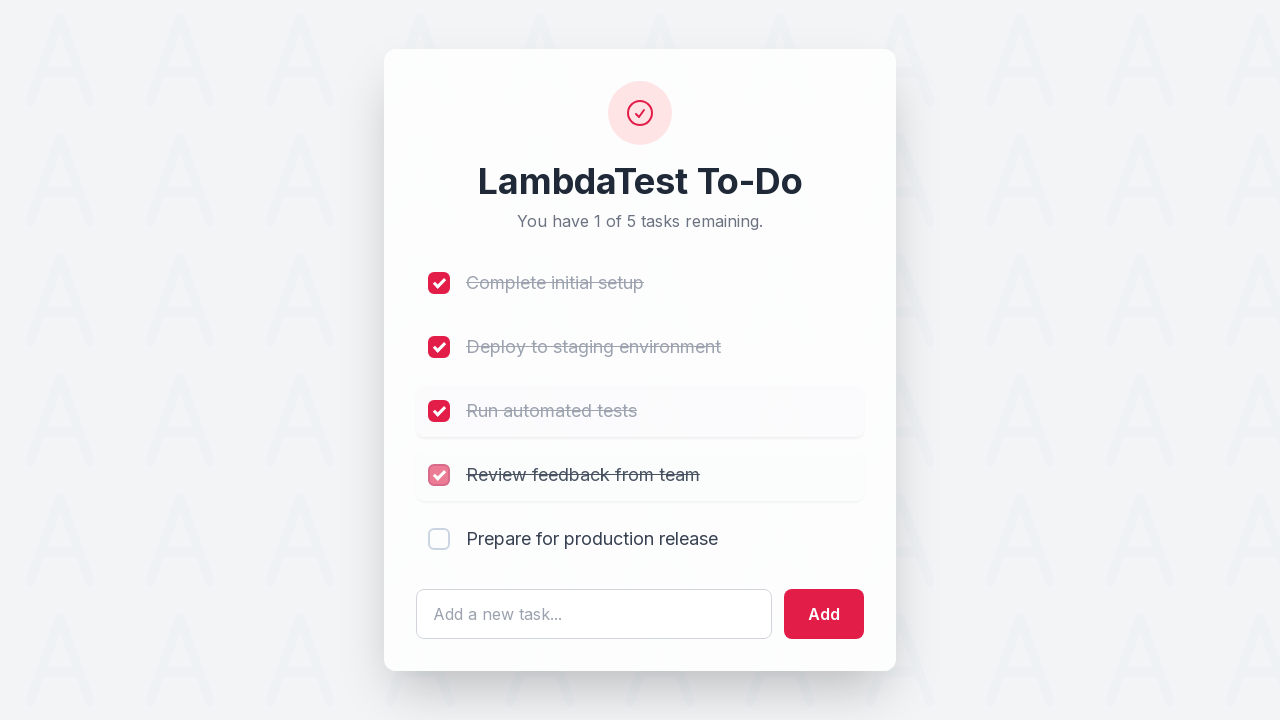

Filled text field with 'List Item 6' on #sampletodotext
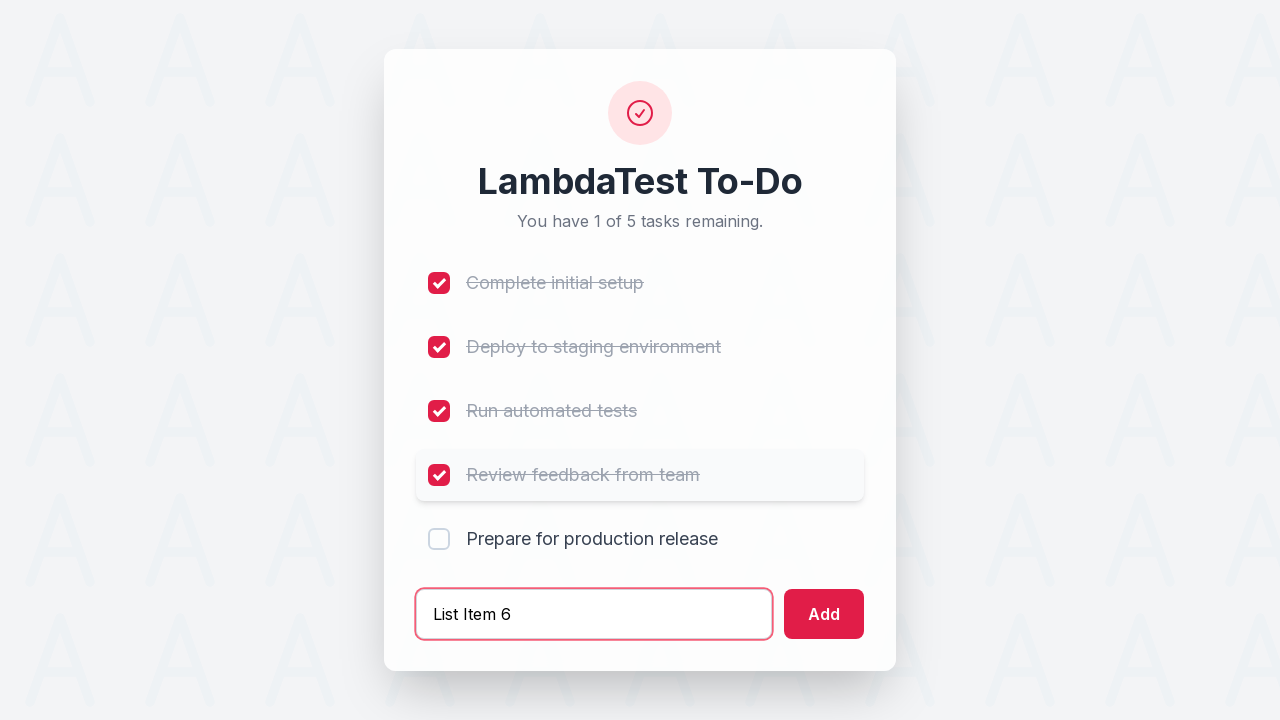

Clicked add button to create List Item 6 at (824, 614) on #addbutton
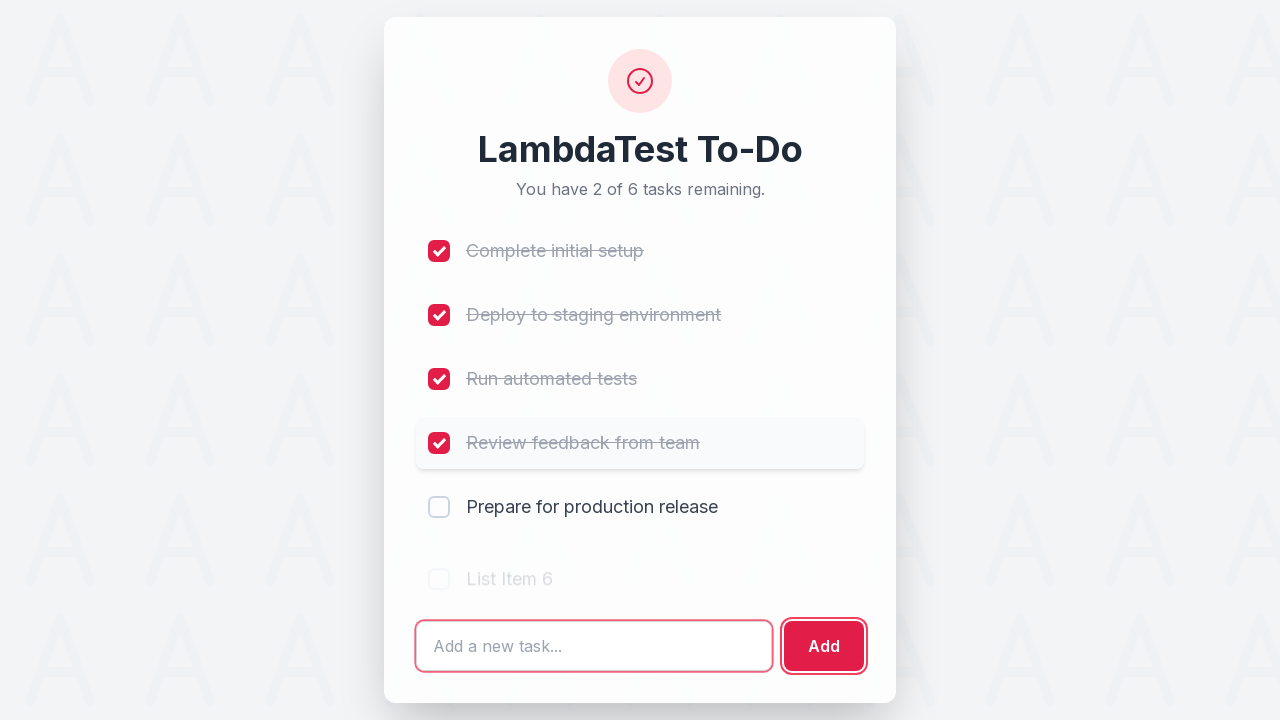

Filled text field with 'List Item 7' on #sampletodotext
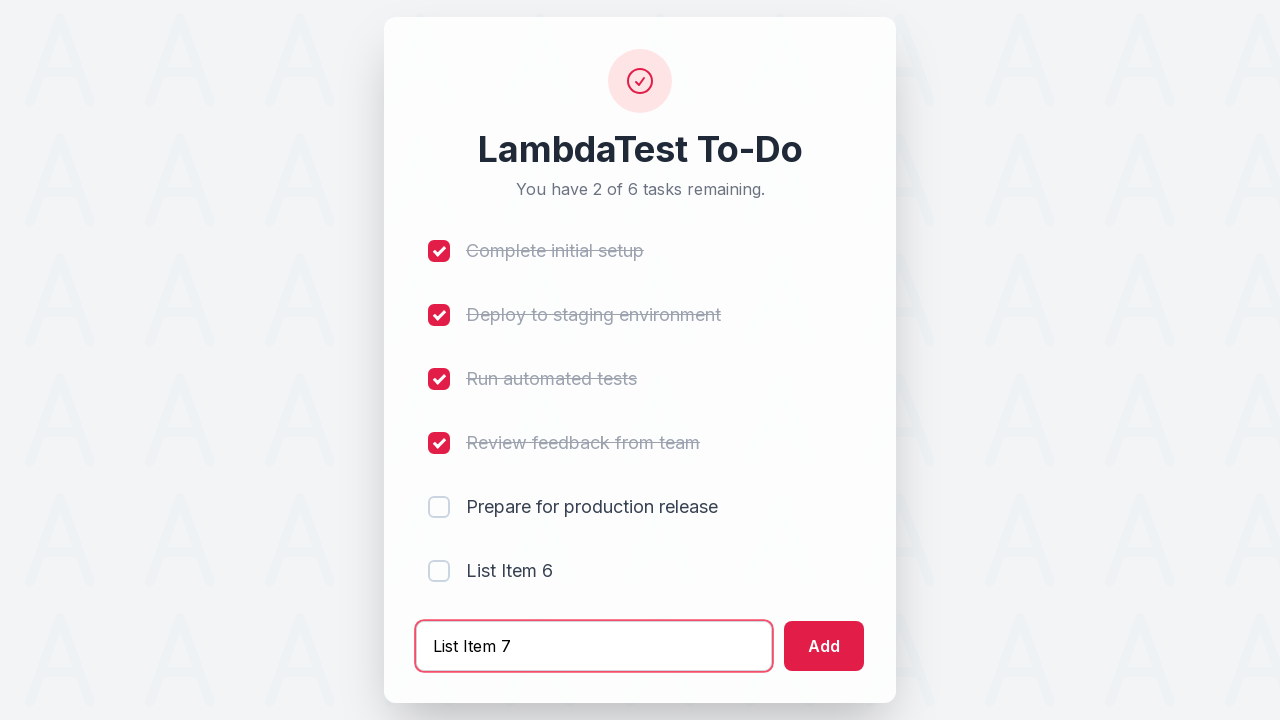

Clicked add button to create List Item 7 at (824, 646) on #addbutton
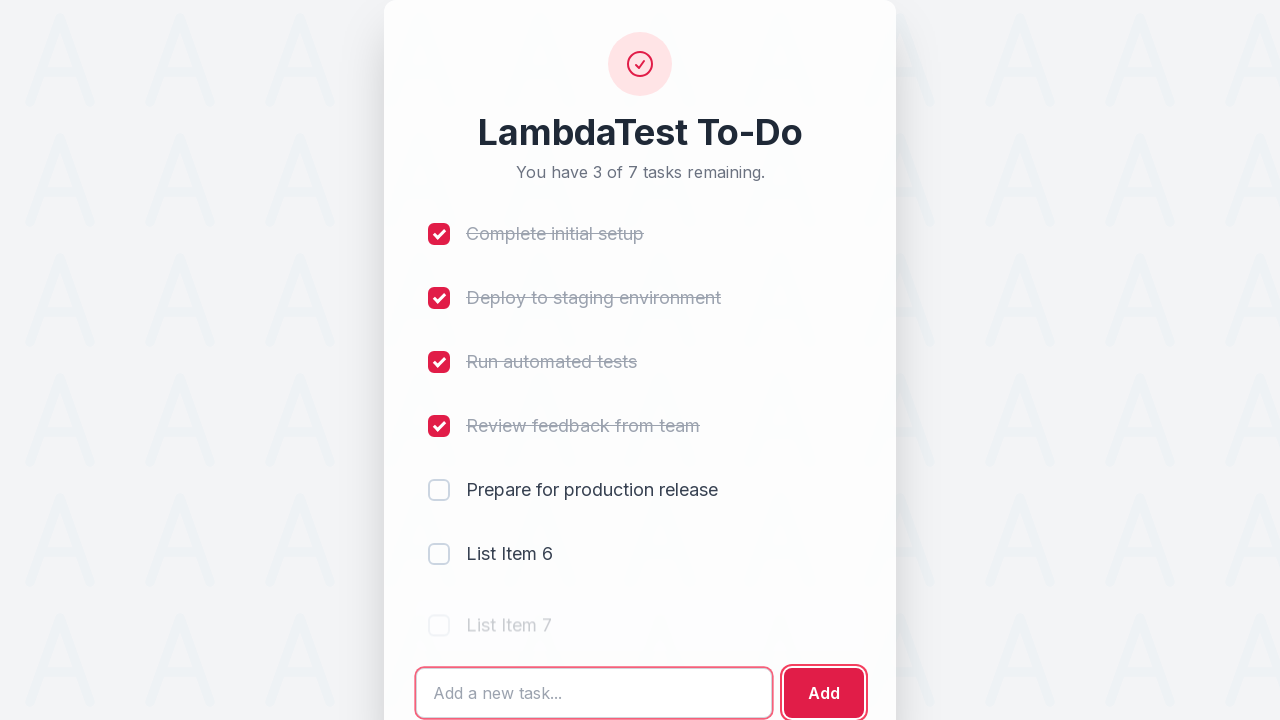

Filled text field with 'List Item 8' on #sampletodotext
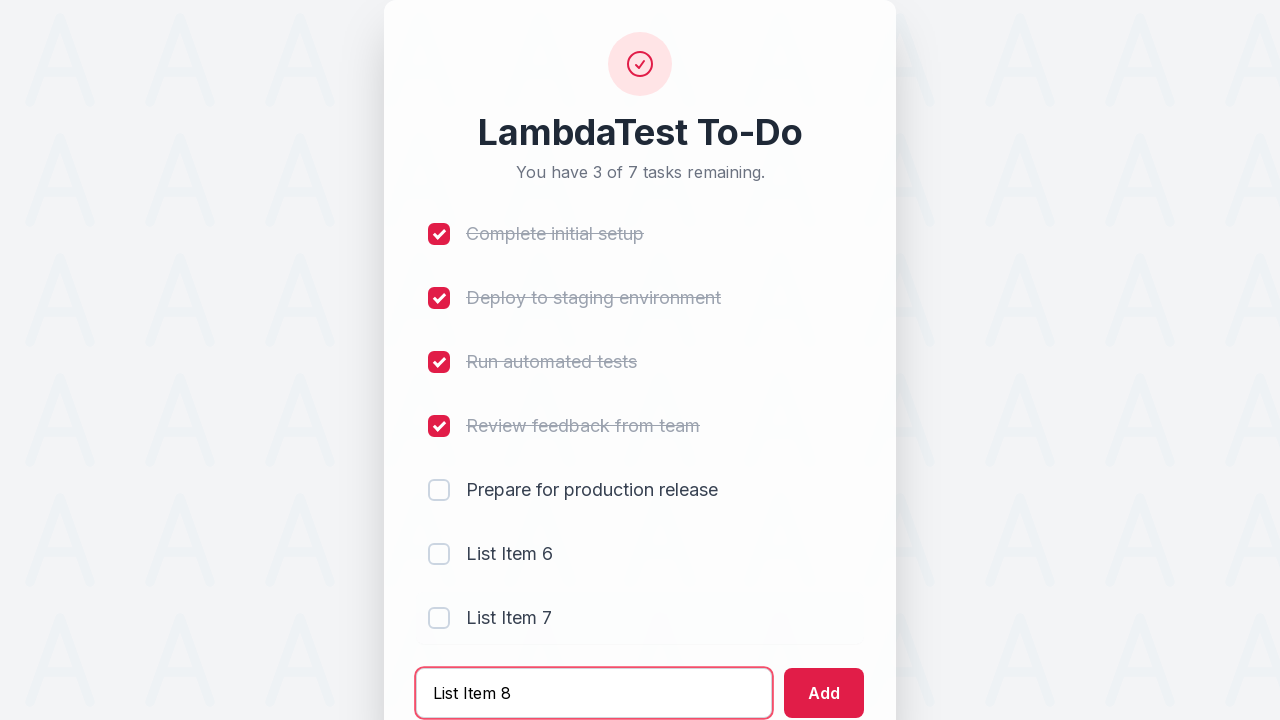

Clicked add button to create List Item 8 at (824, 693) on #addbutton
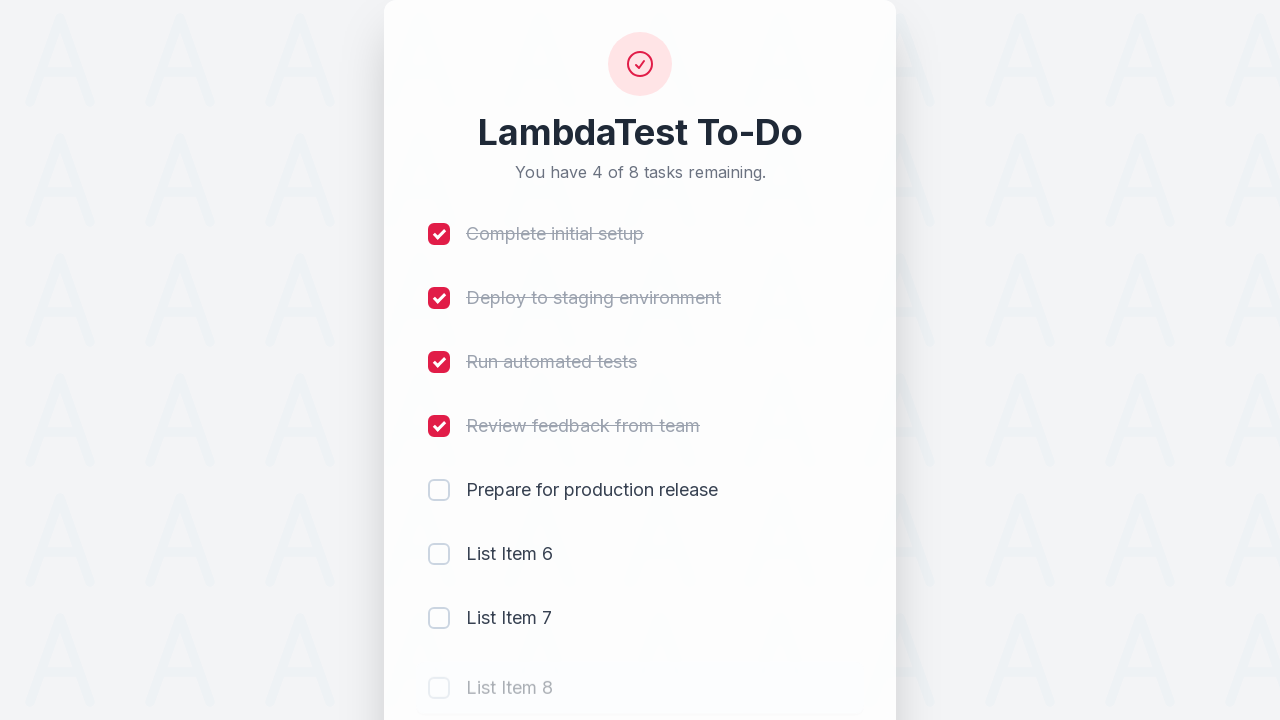

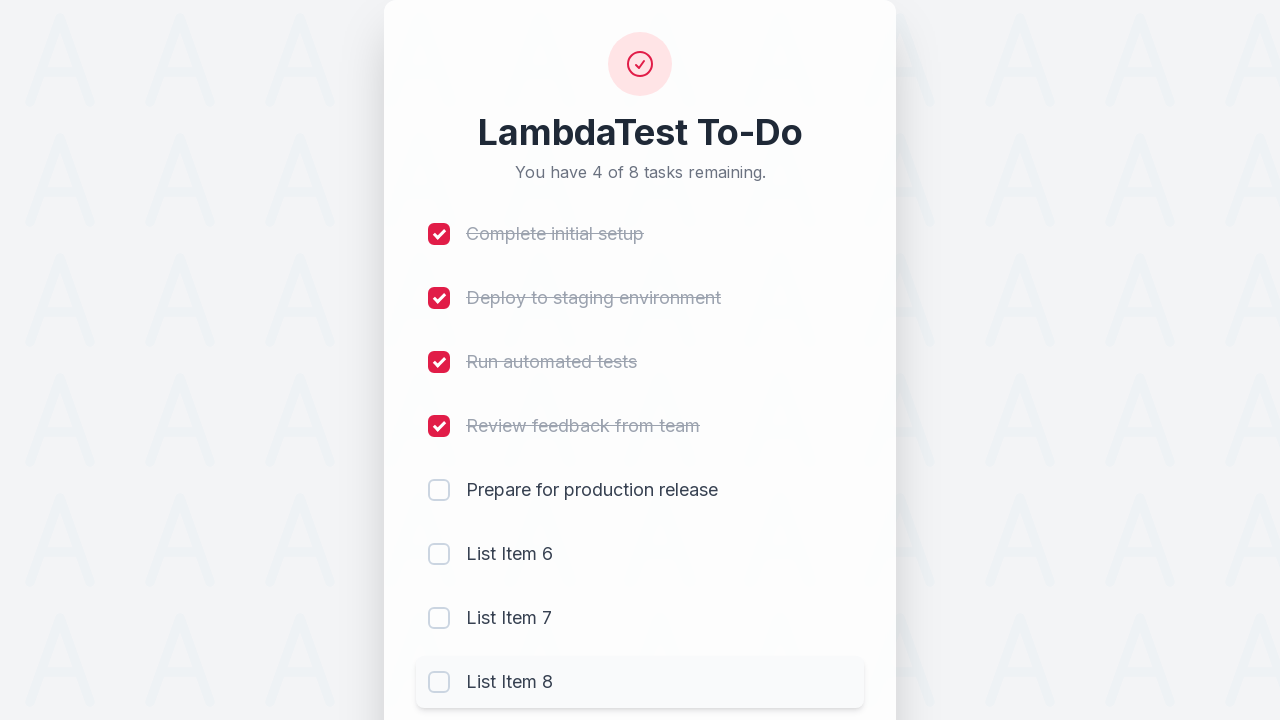